Tests JavaScript alert handling by triggering both simple alerts and confirmation dialogs, then accepting or dismissing them

Starting URL: https://rahulshettyacademy.com/AutomationPractice/

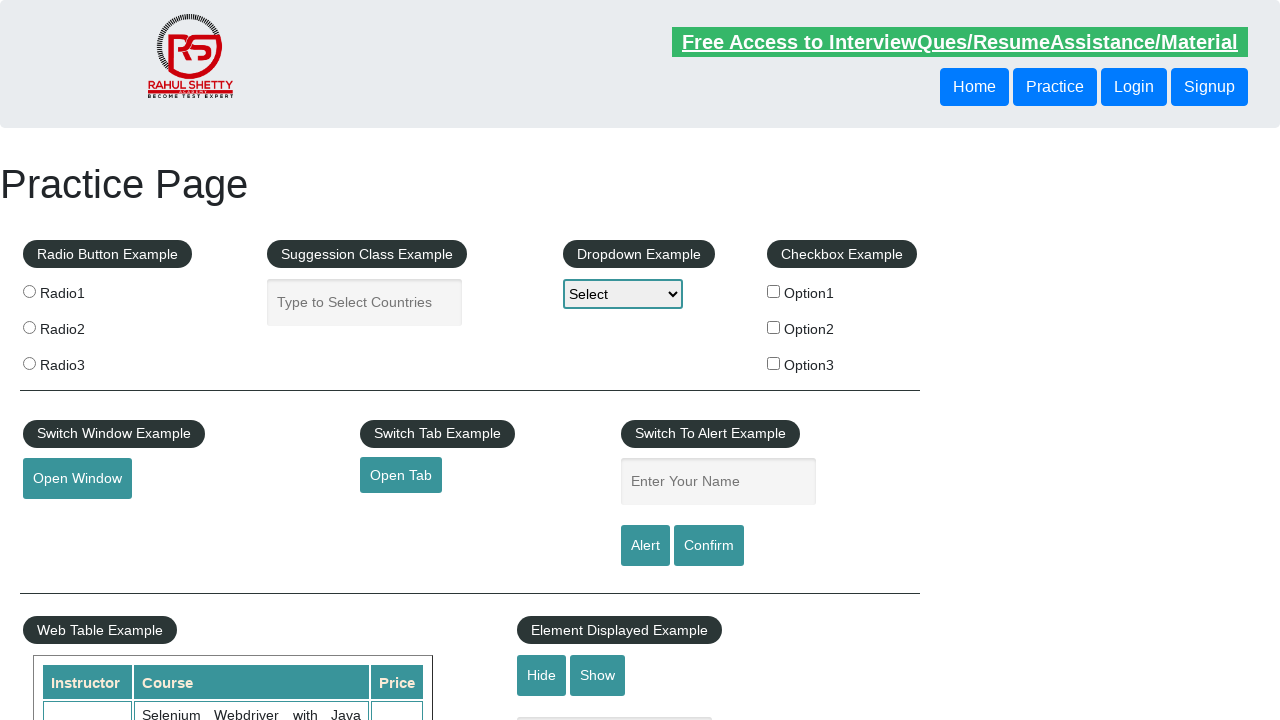

Filled name field with 'ege' on #name
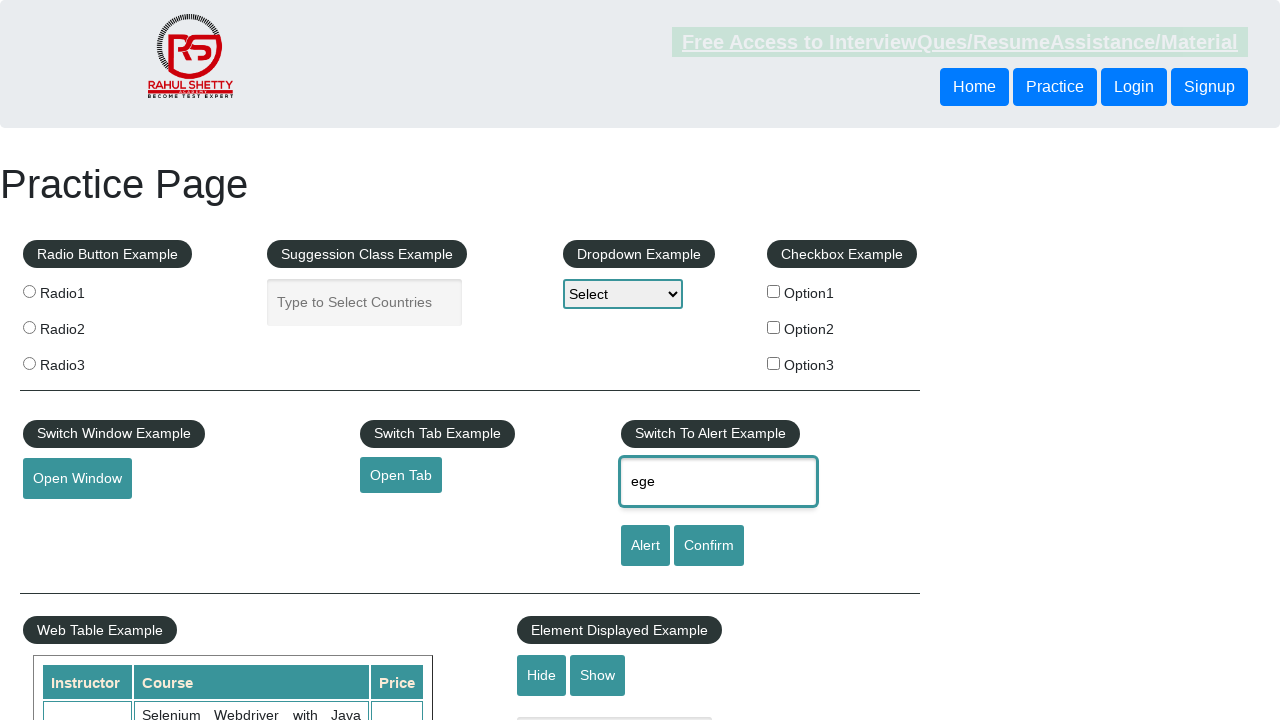

Clicked alert button to trigger simple alert at (645, 546) on #alertbtn
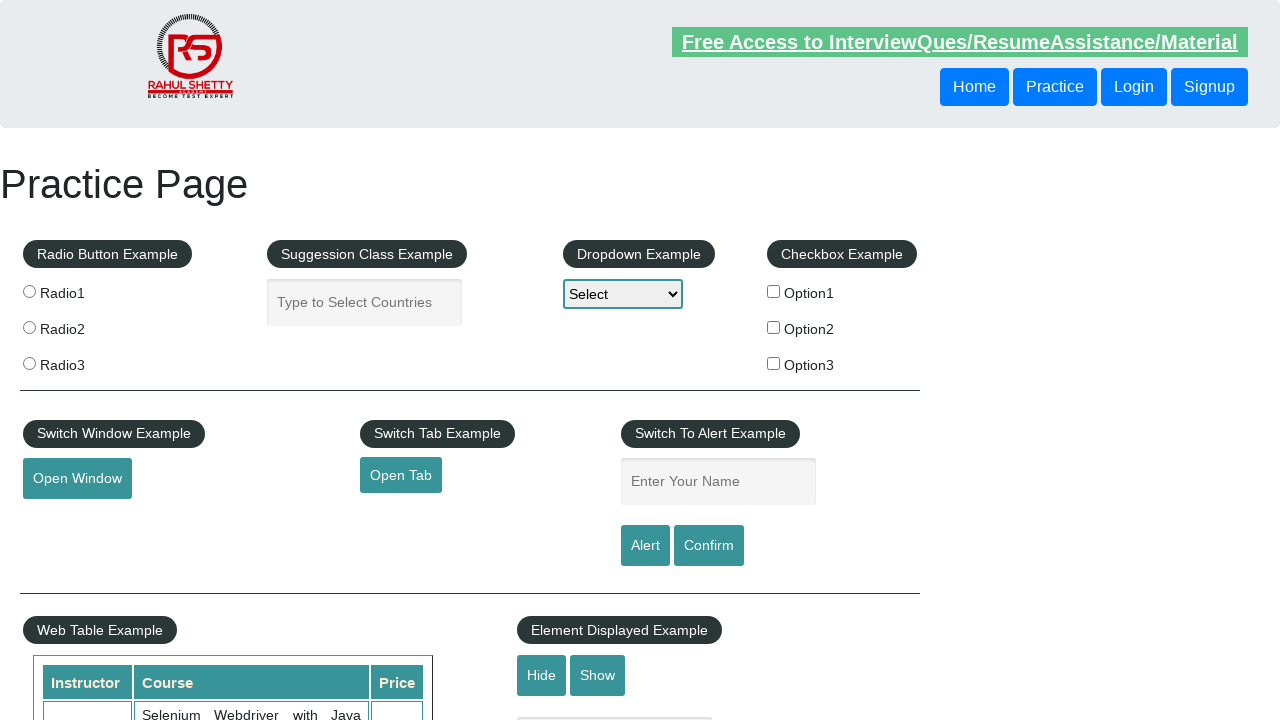

Set up dialog handler to accept alerts
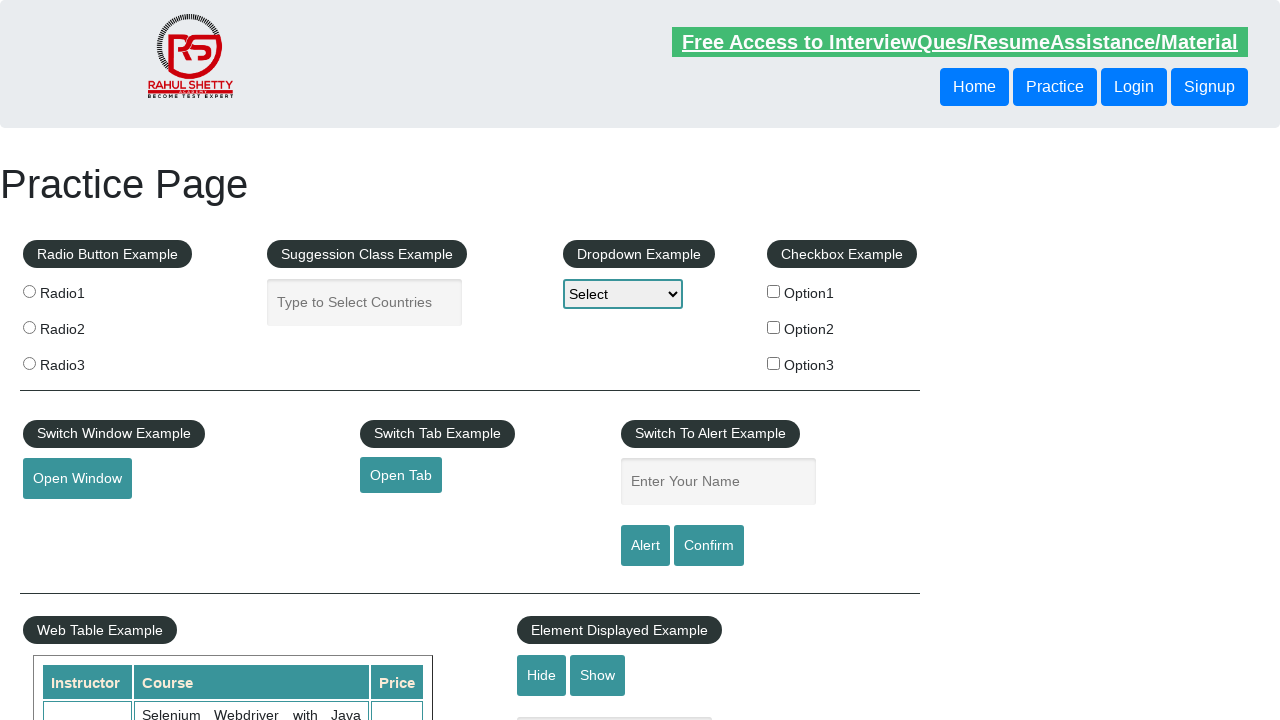

Clicked confirm button to trigger confirmation dialog at (709, 546) on #confirmbtn
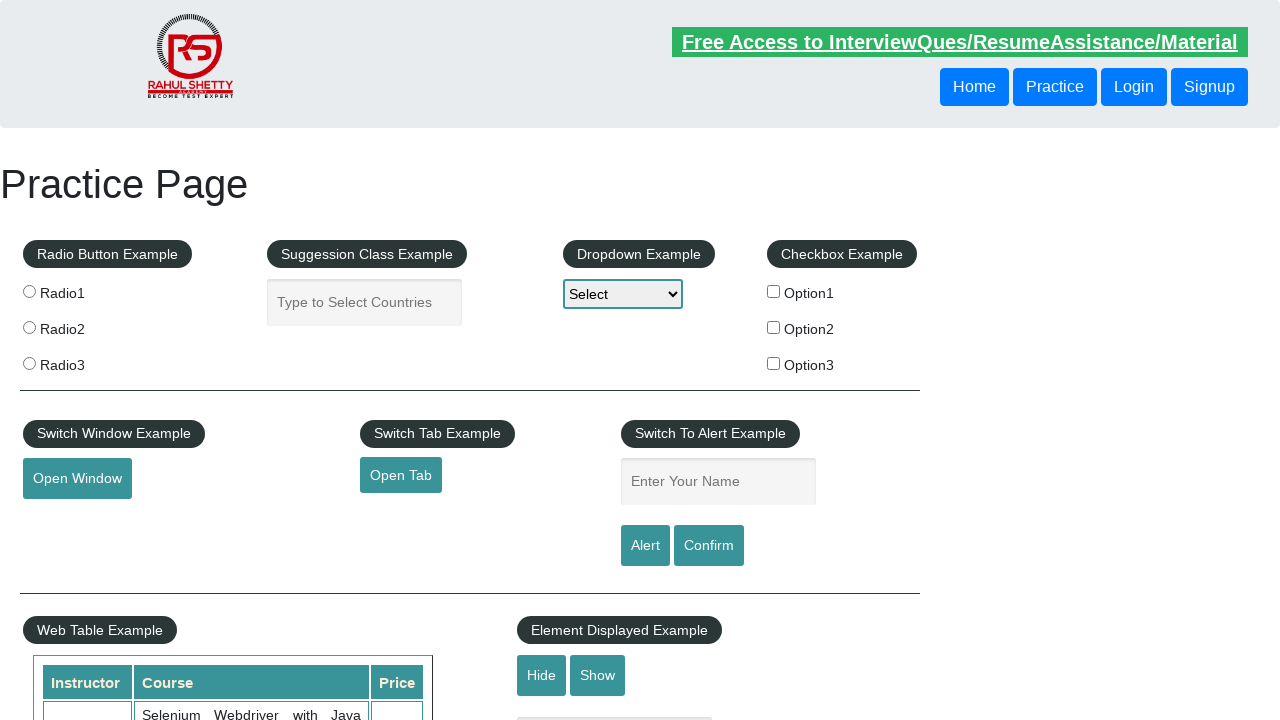

Set up dialog handler to dismiss alerts
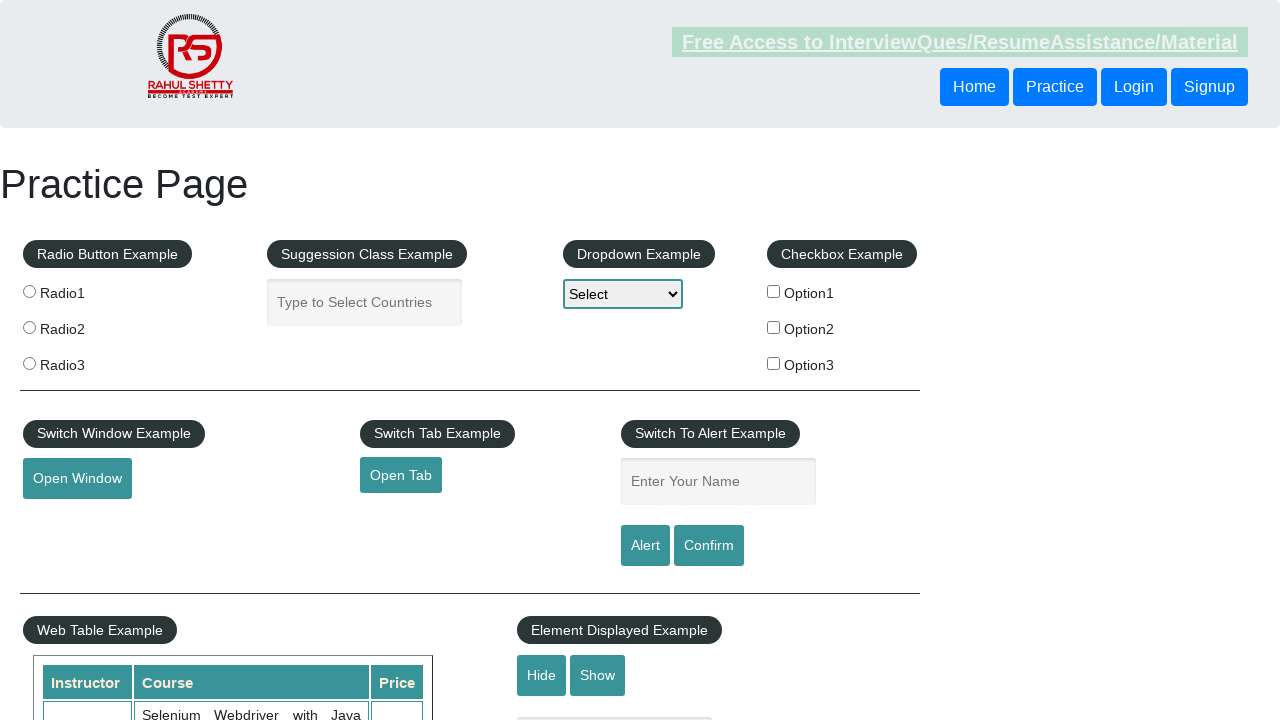

Filled name field with 'ege' again on #name
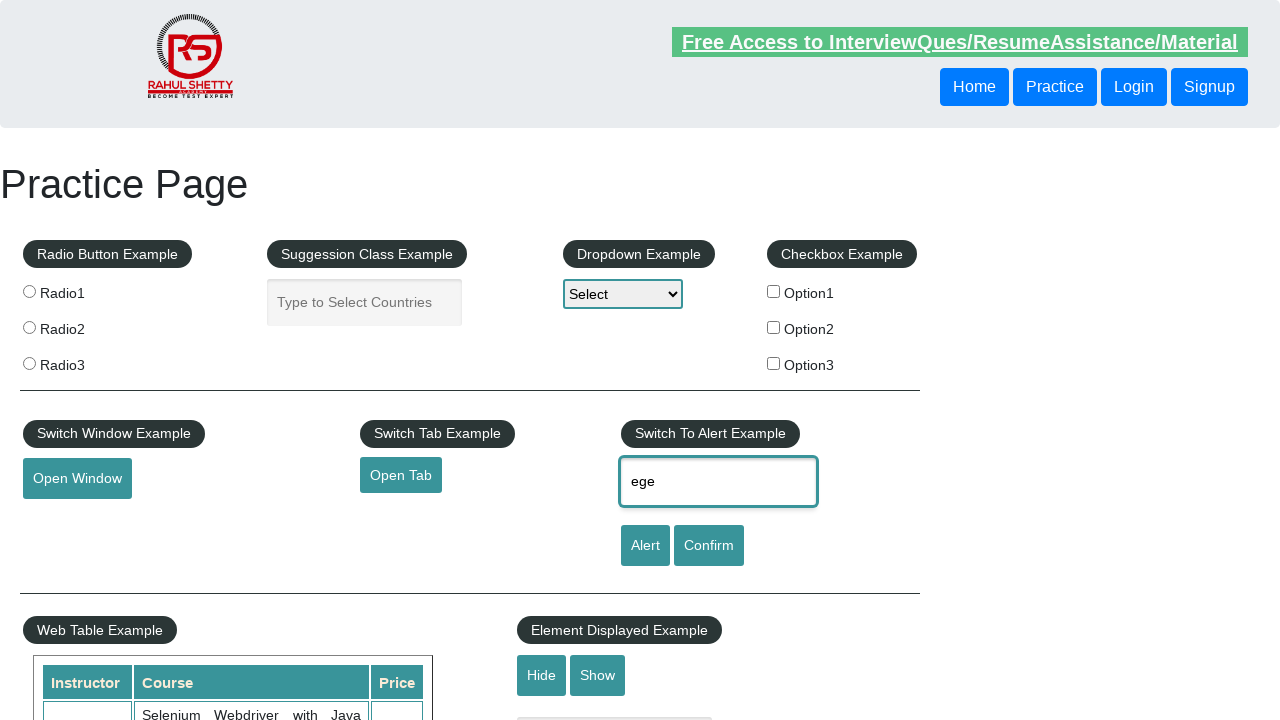

Clicked confirm button again to test dialog dismissal at (709, 546) on #confirmbtn
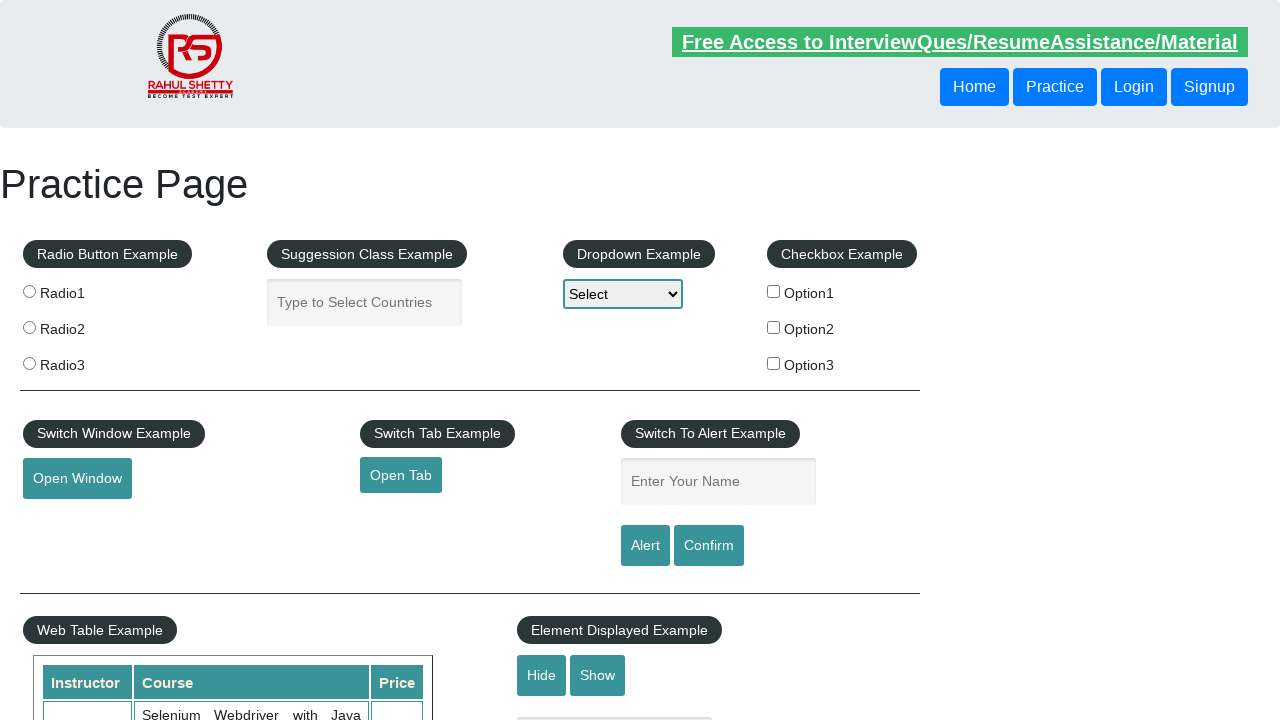

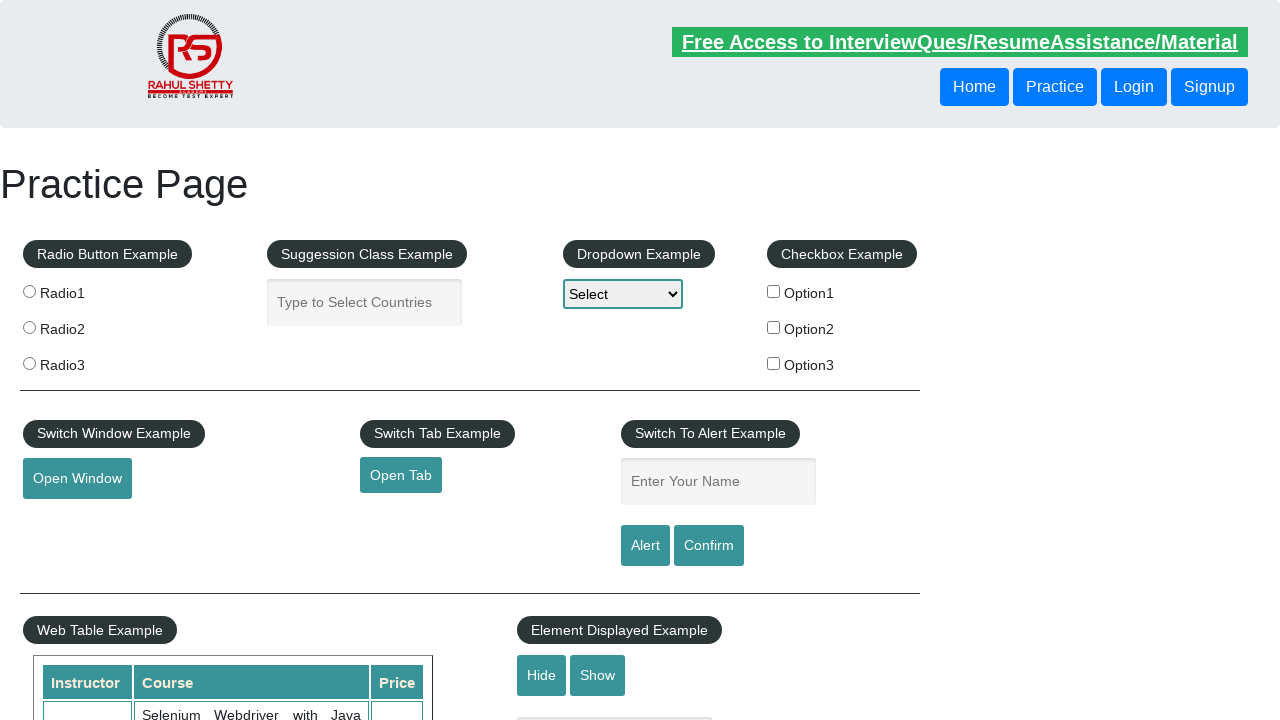